Tests browser navigation functionality by navigating to a website, then using back and forward navigation controls to verify browser history navigation works correctly.

Starting URL: https://www.protrainingtech.com

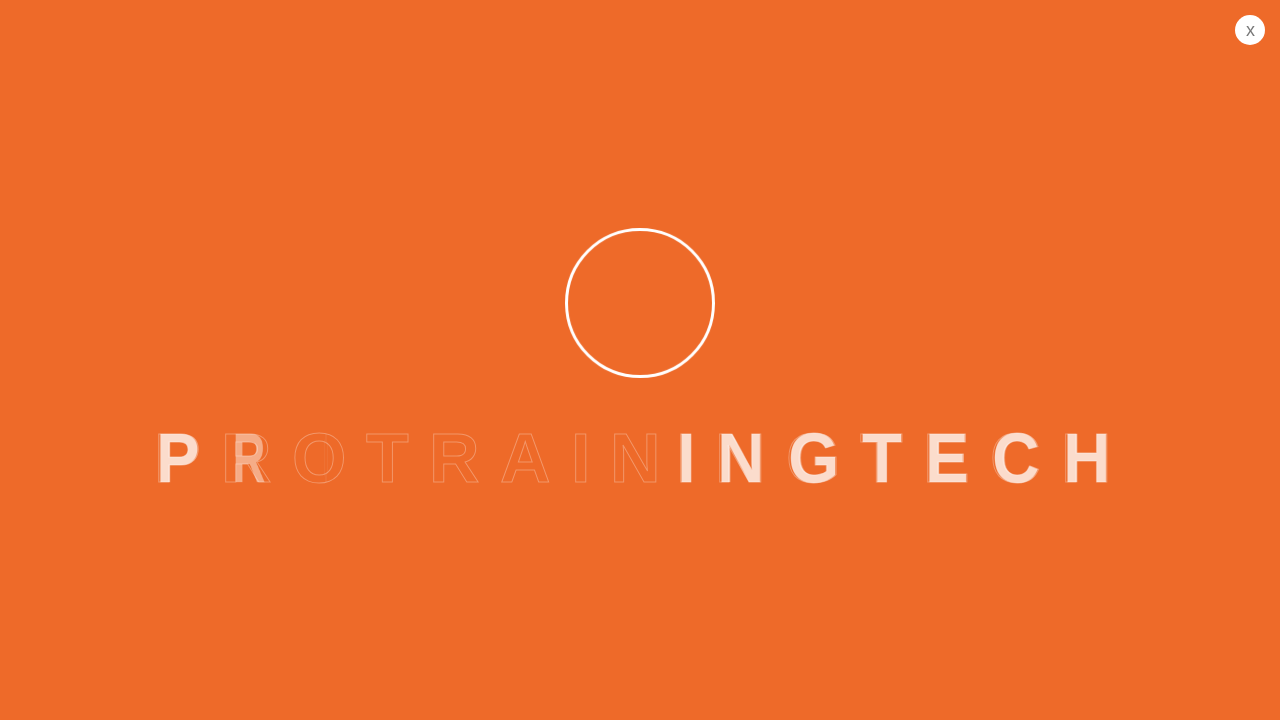

Set viewport size to 1920x1080
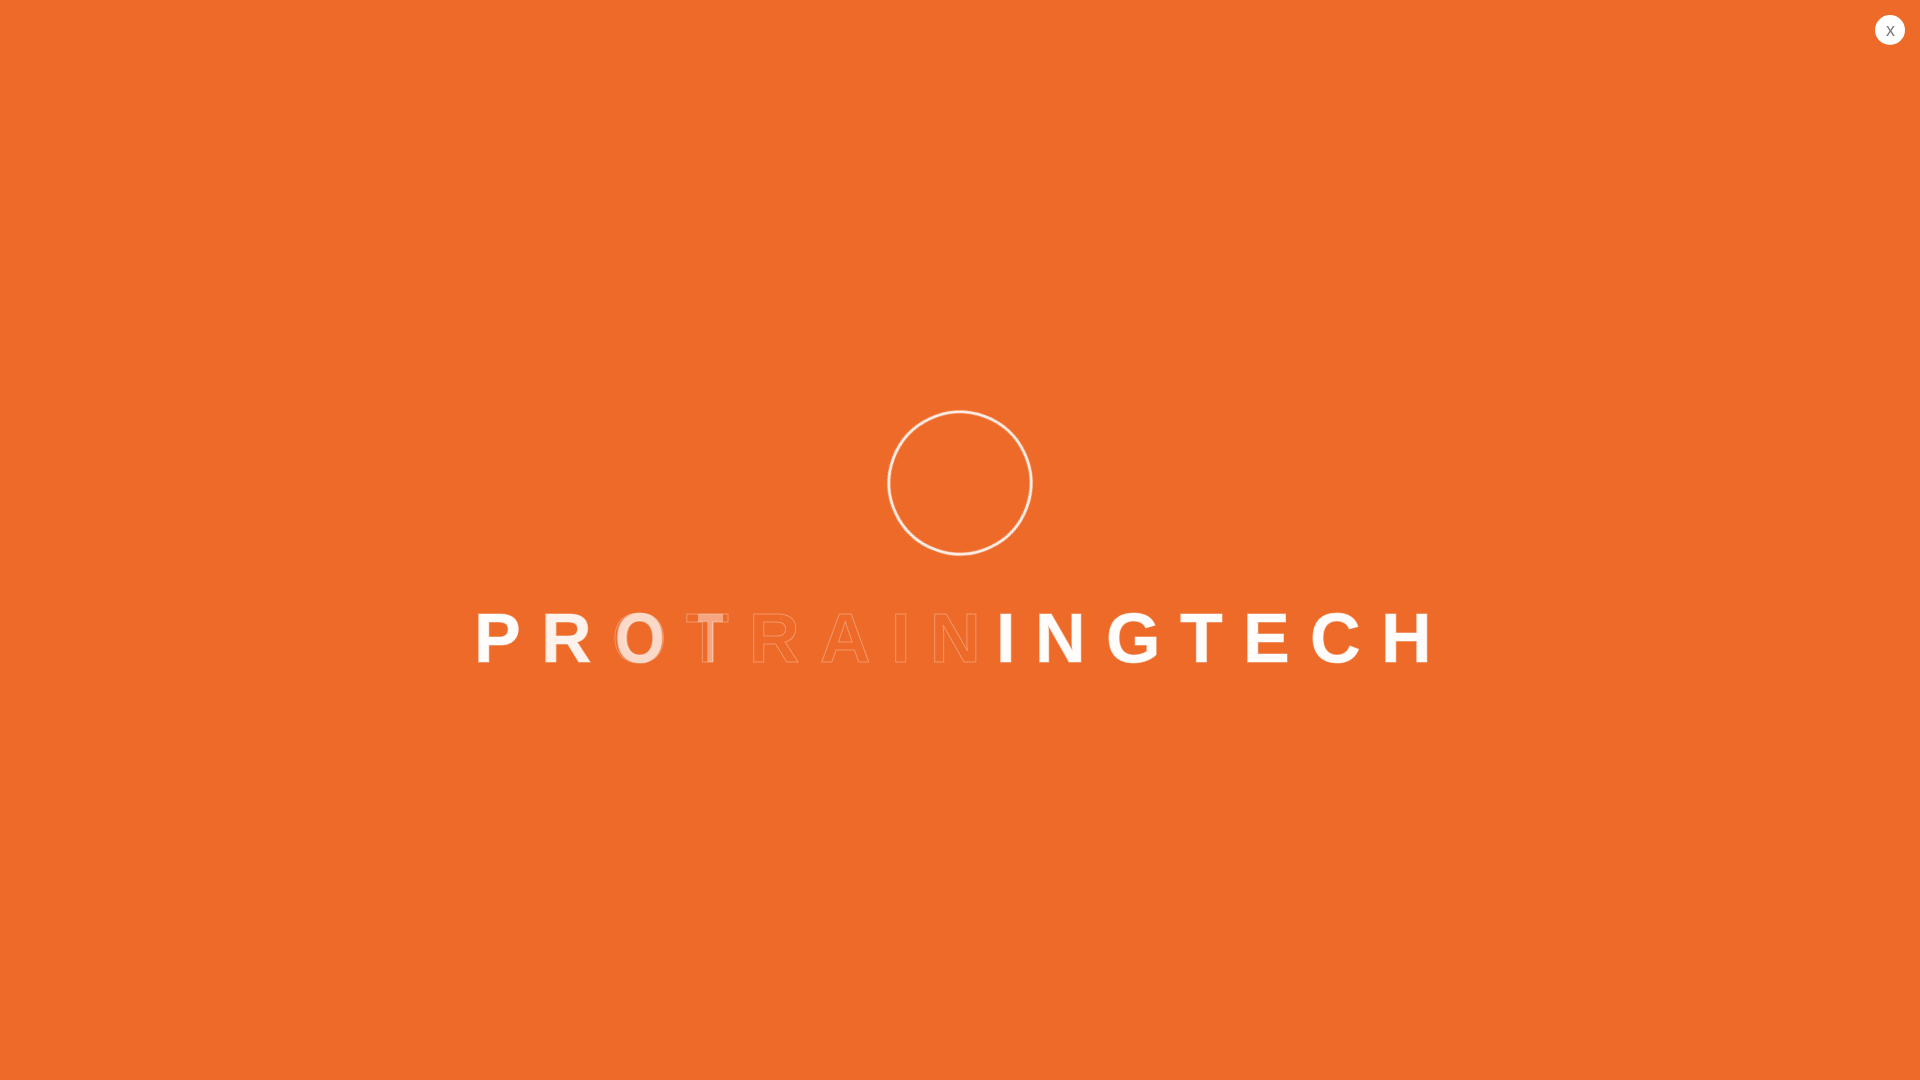

Page fully loaded on protrainingtech.com
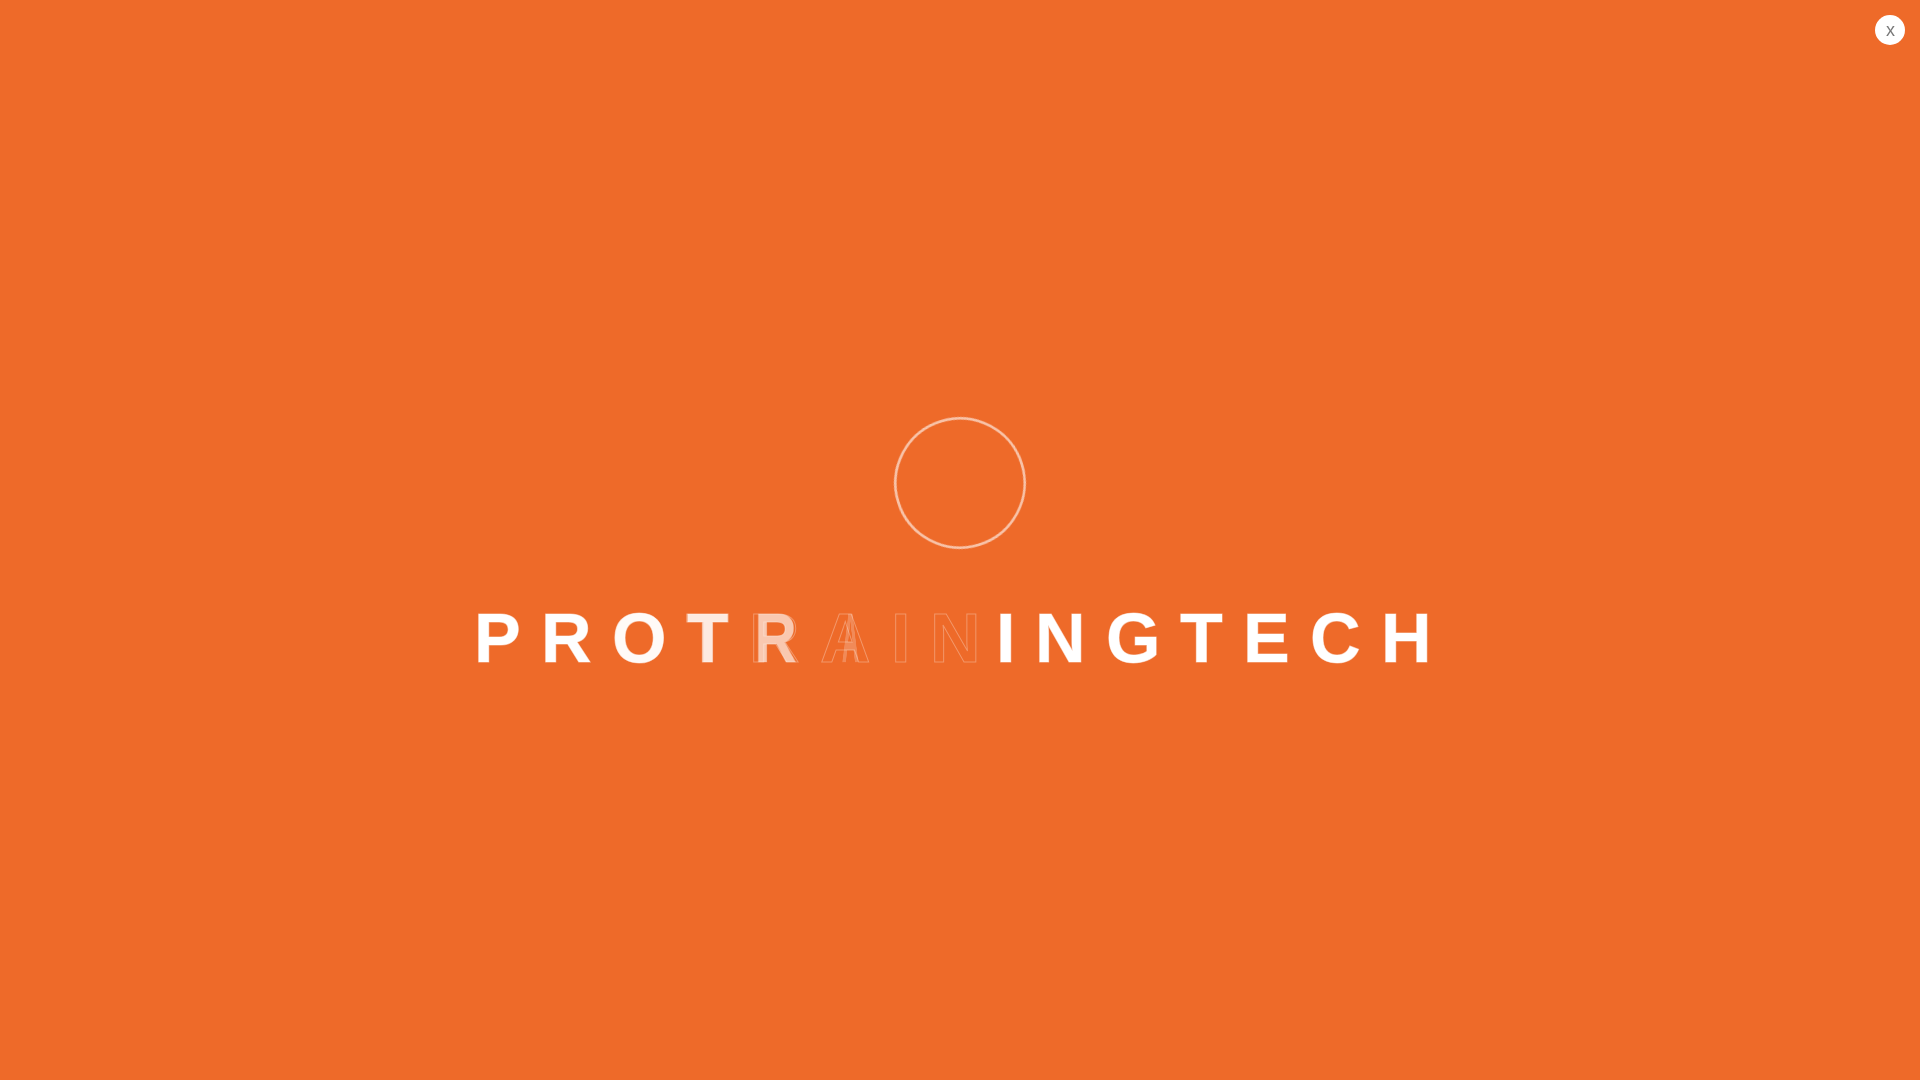

Navigated back using browser back button
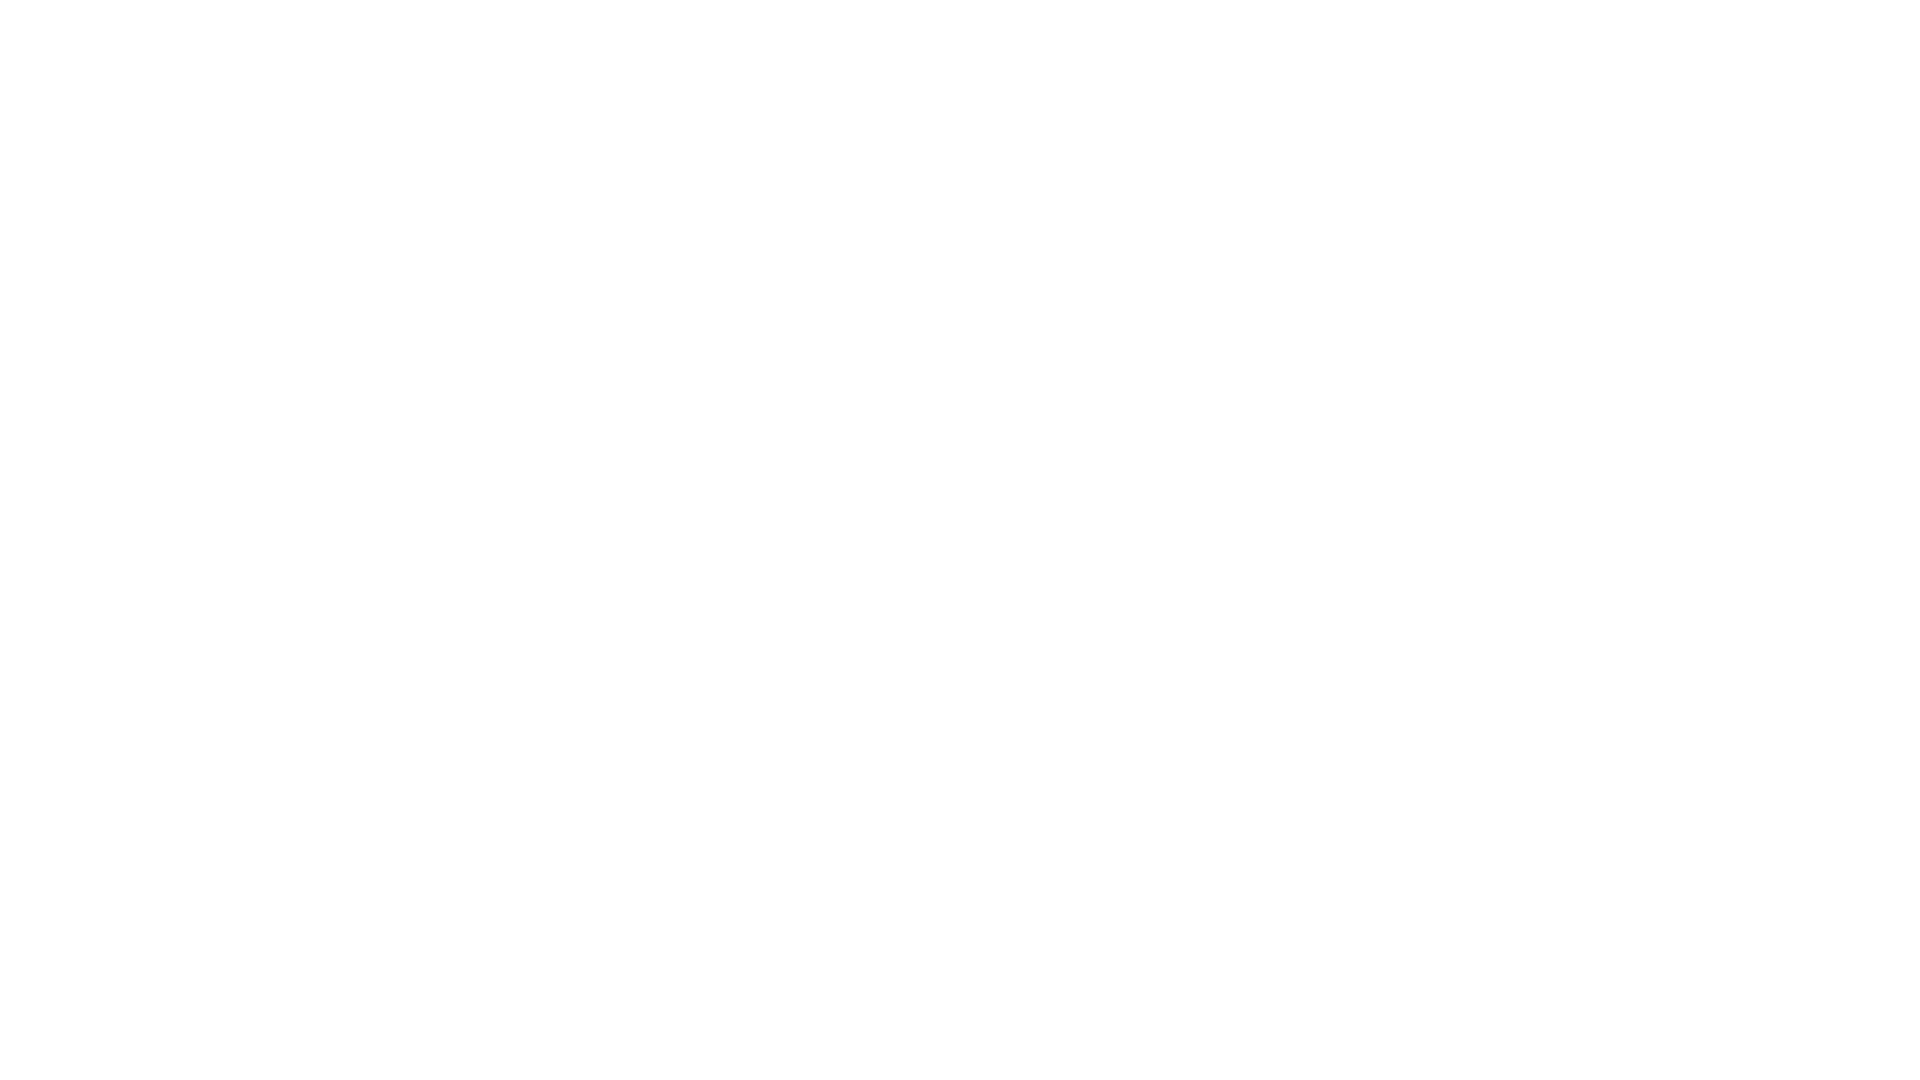

Waited 2 seconds for back navigation to complete
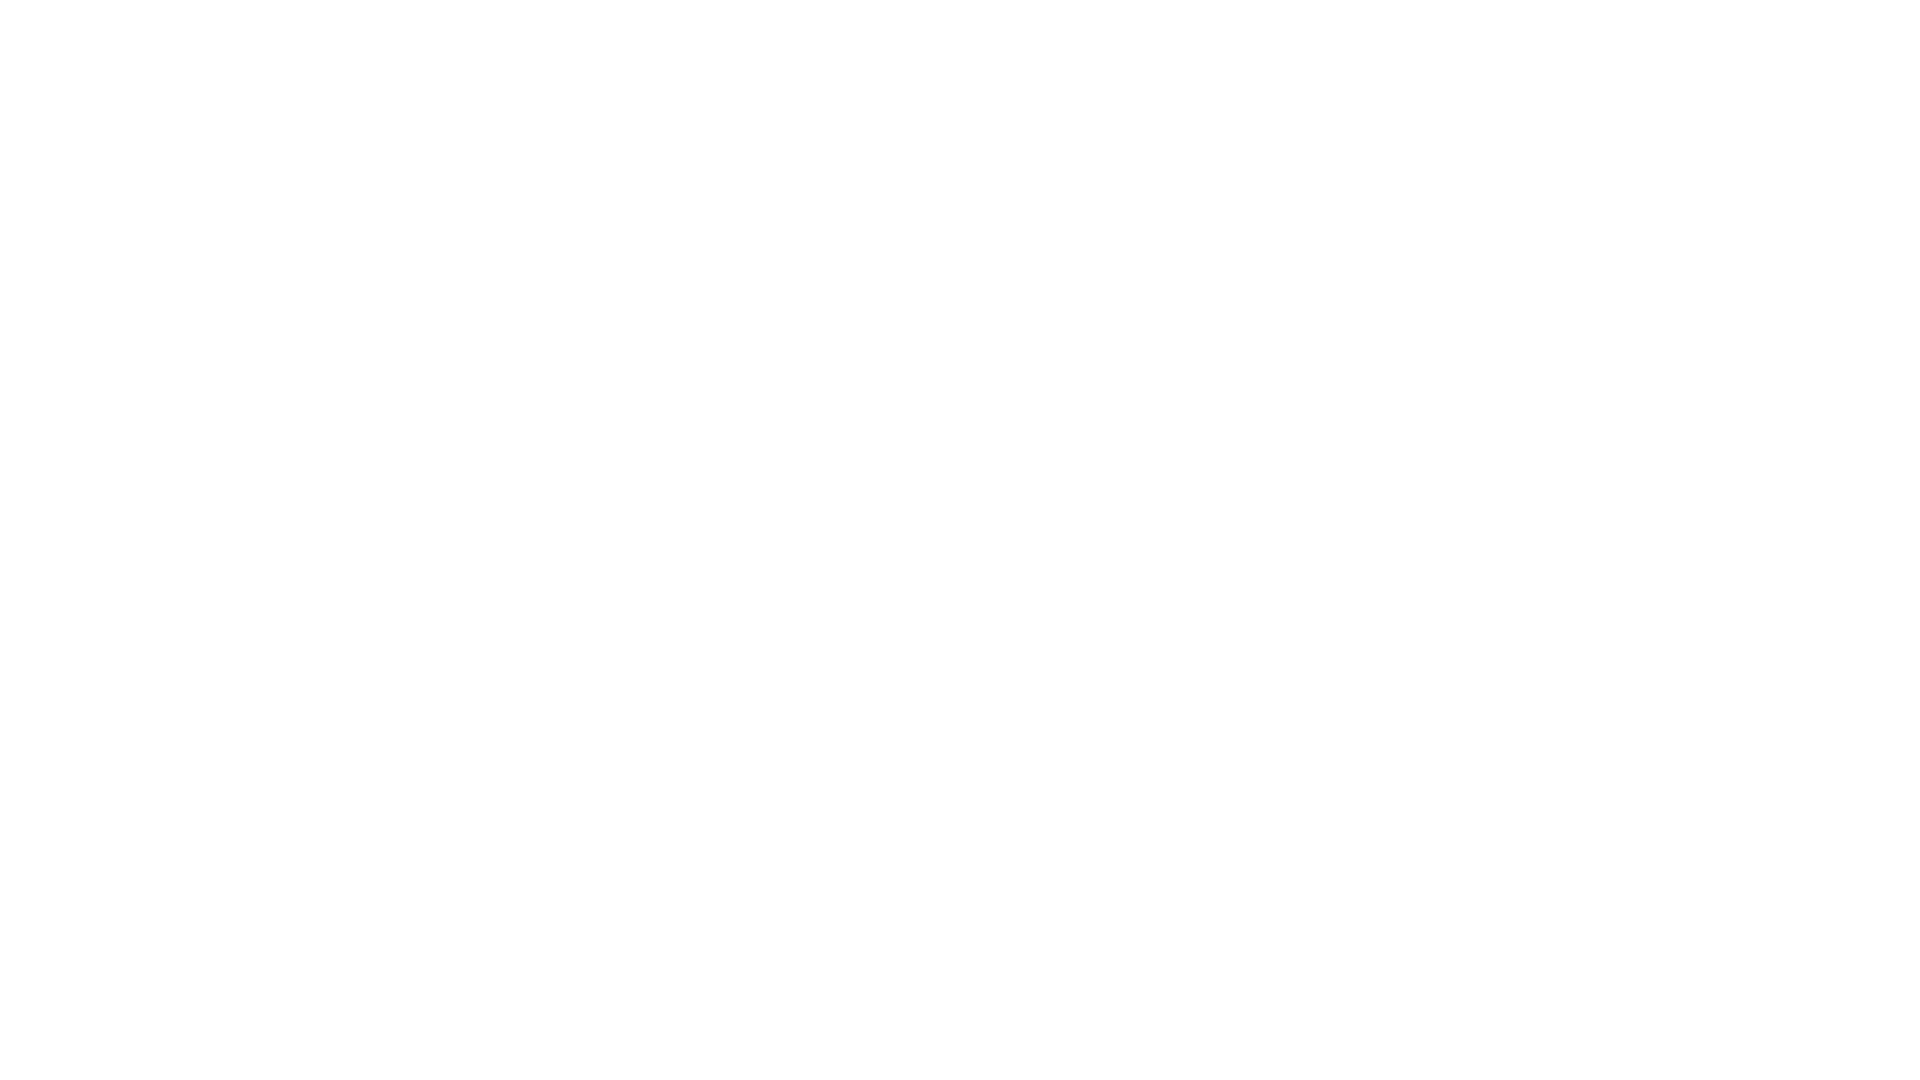

Navigated forward using browser forward button
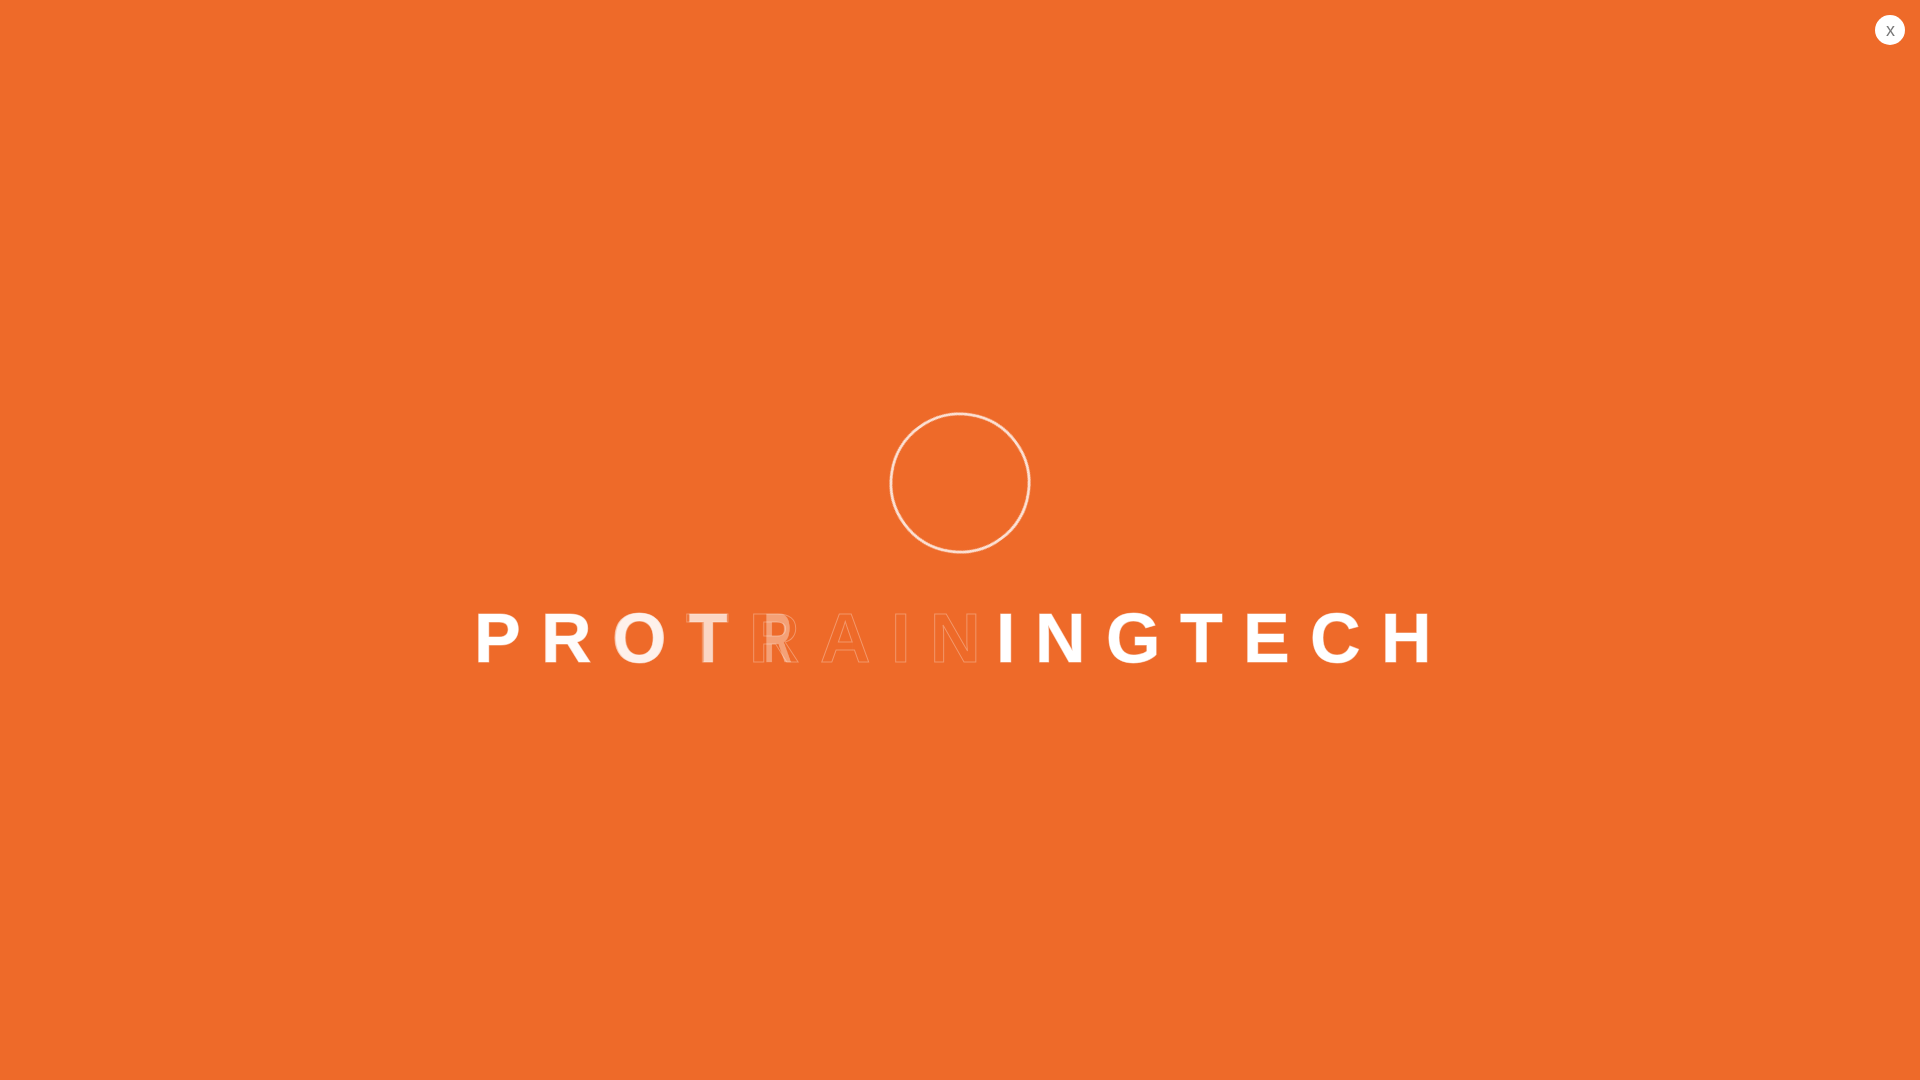

Page fully loaded after forward navigation
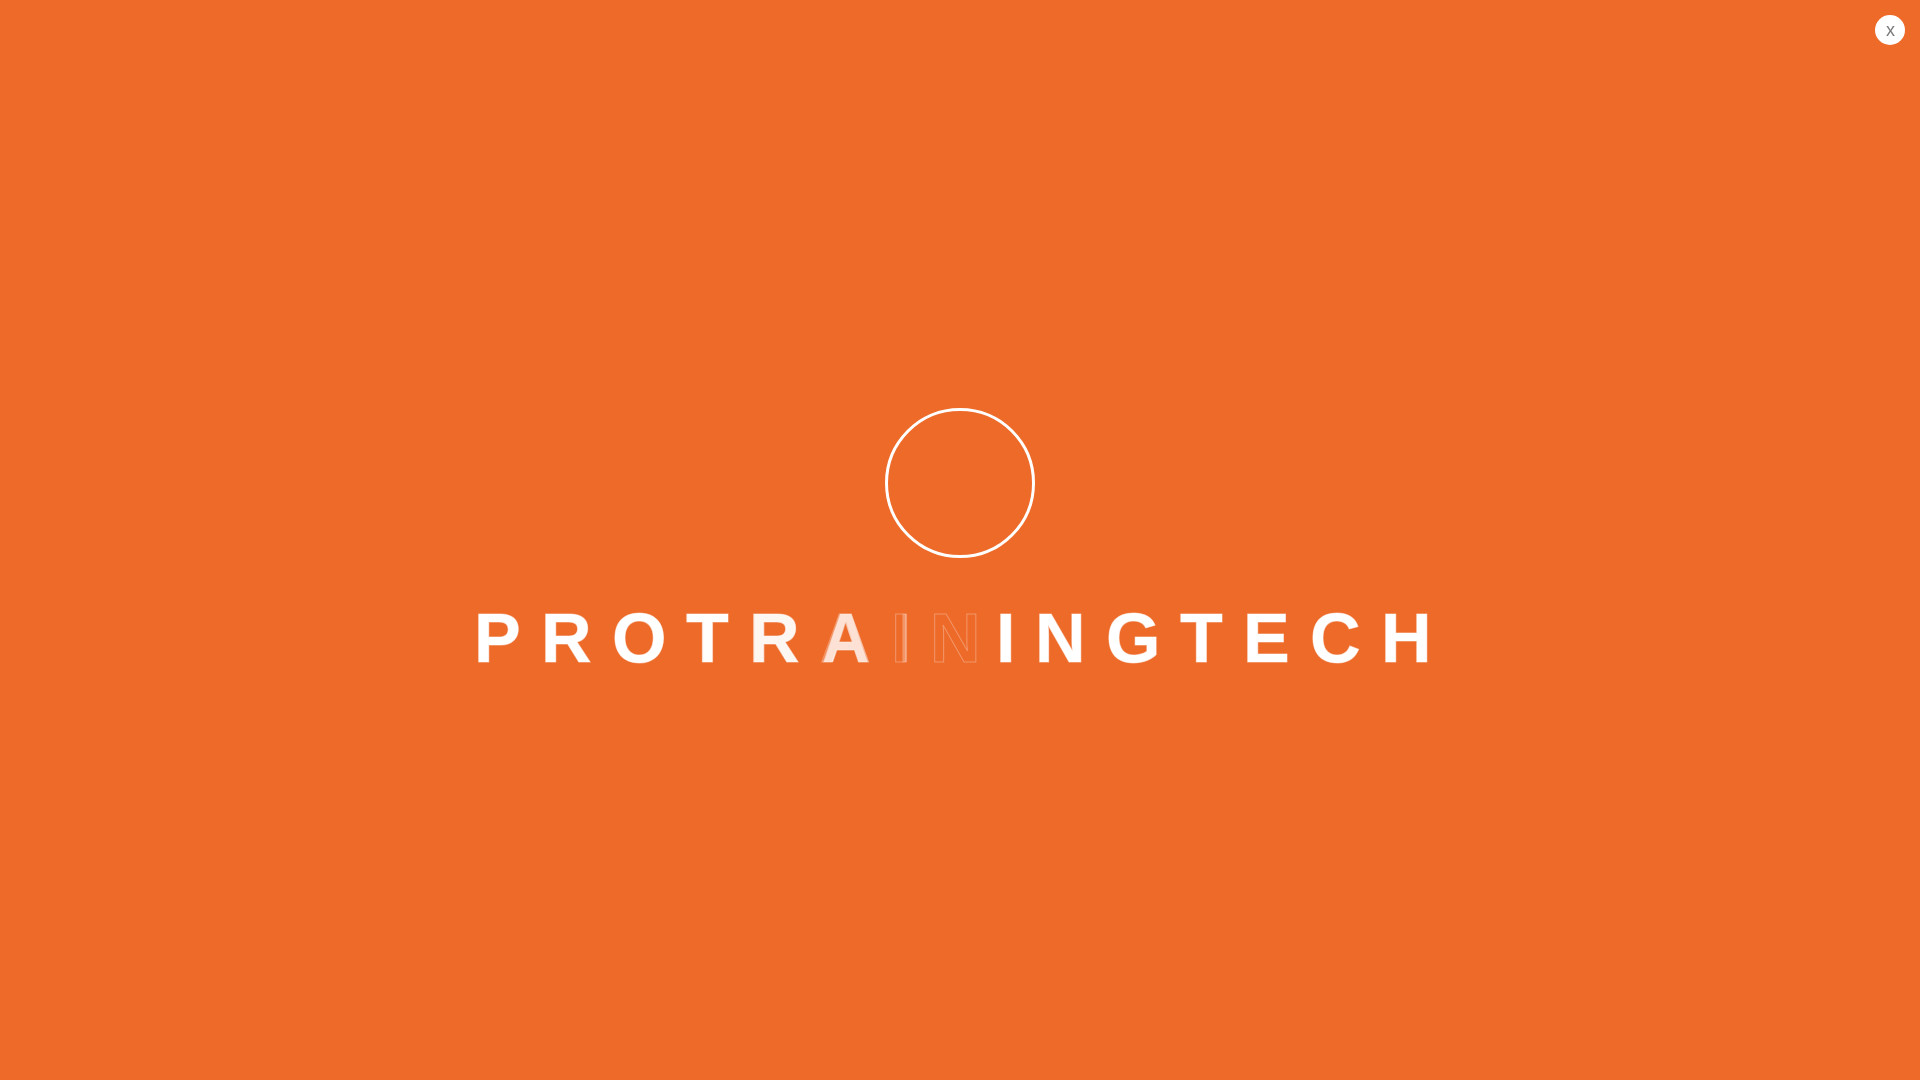

Retrieved current URL: https://protrainingtech.com/
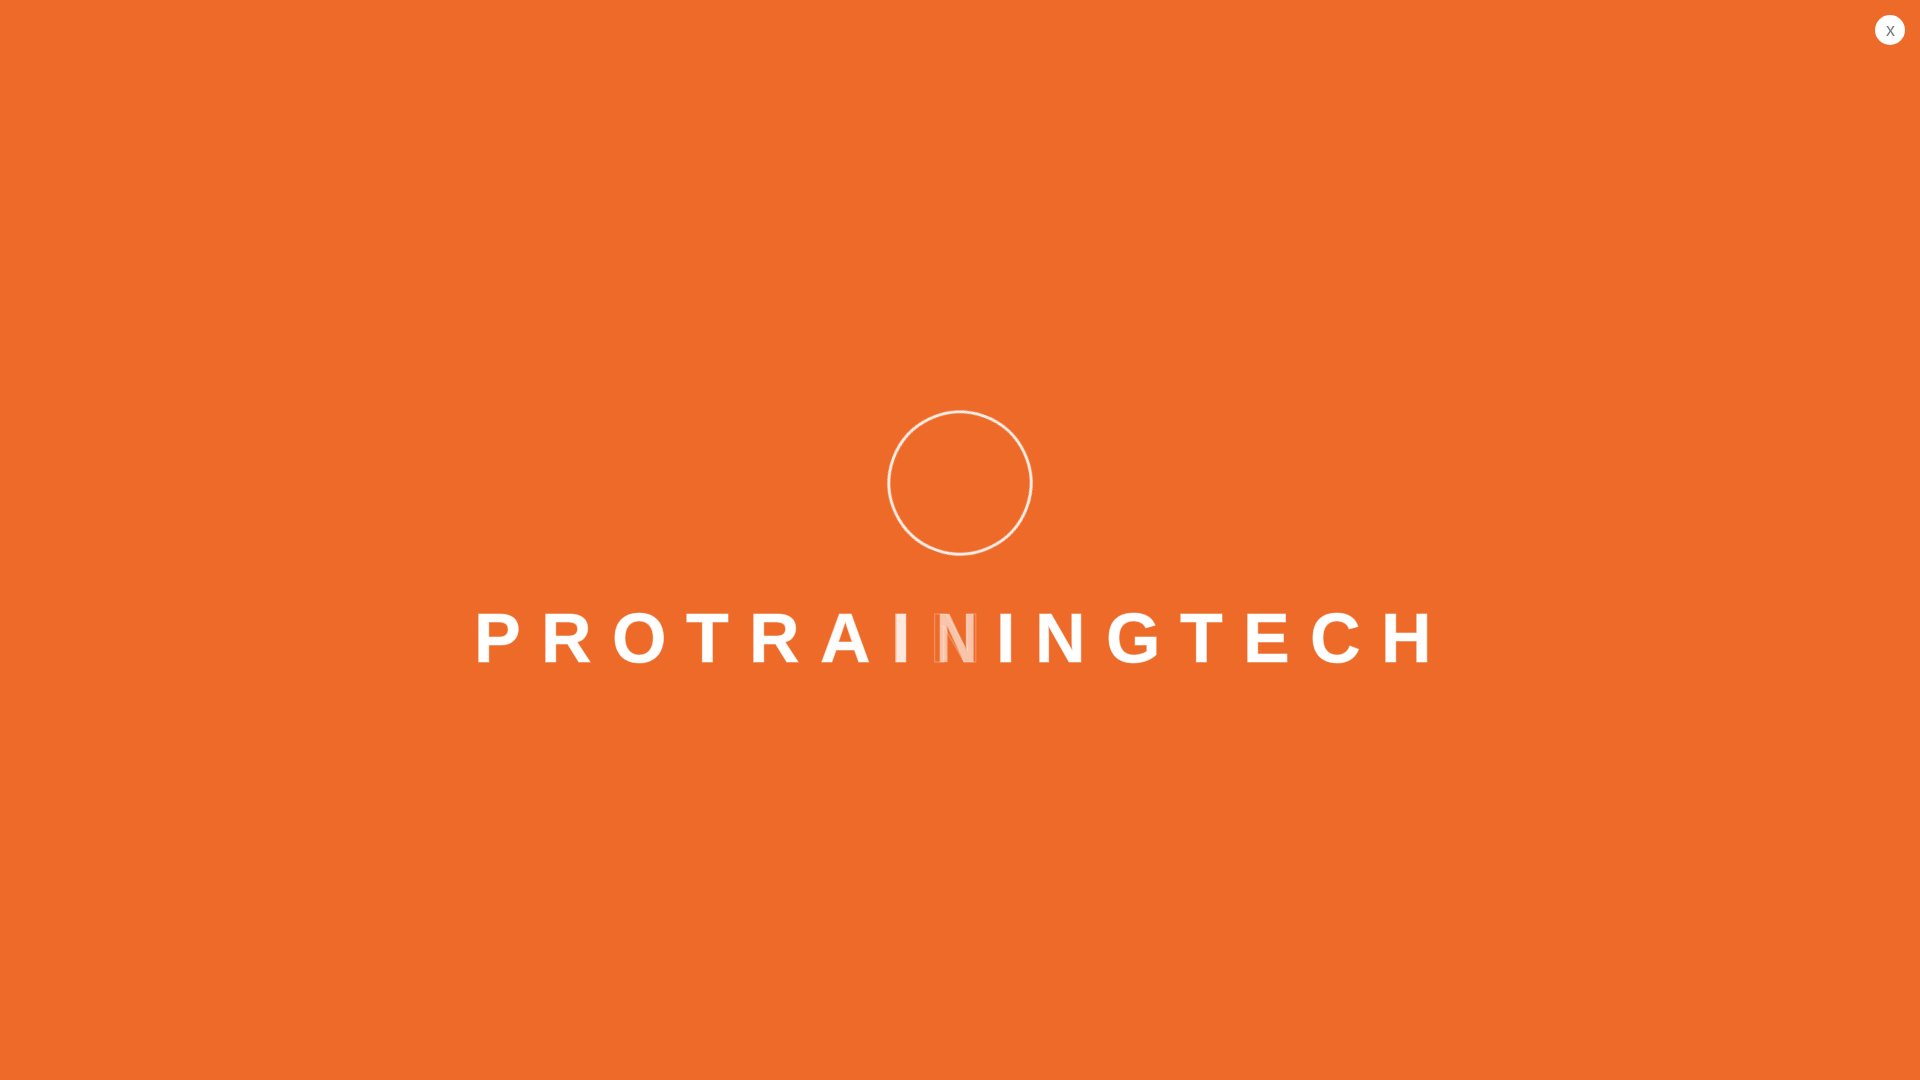

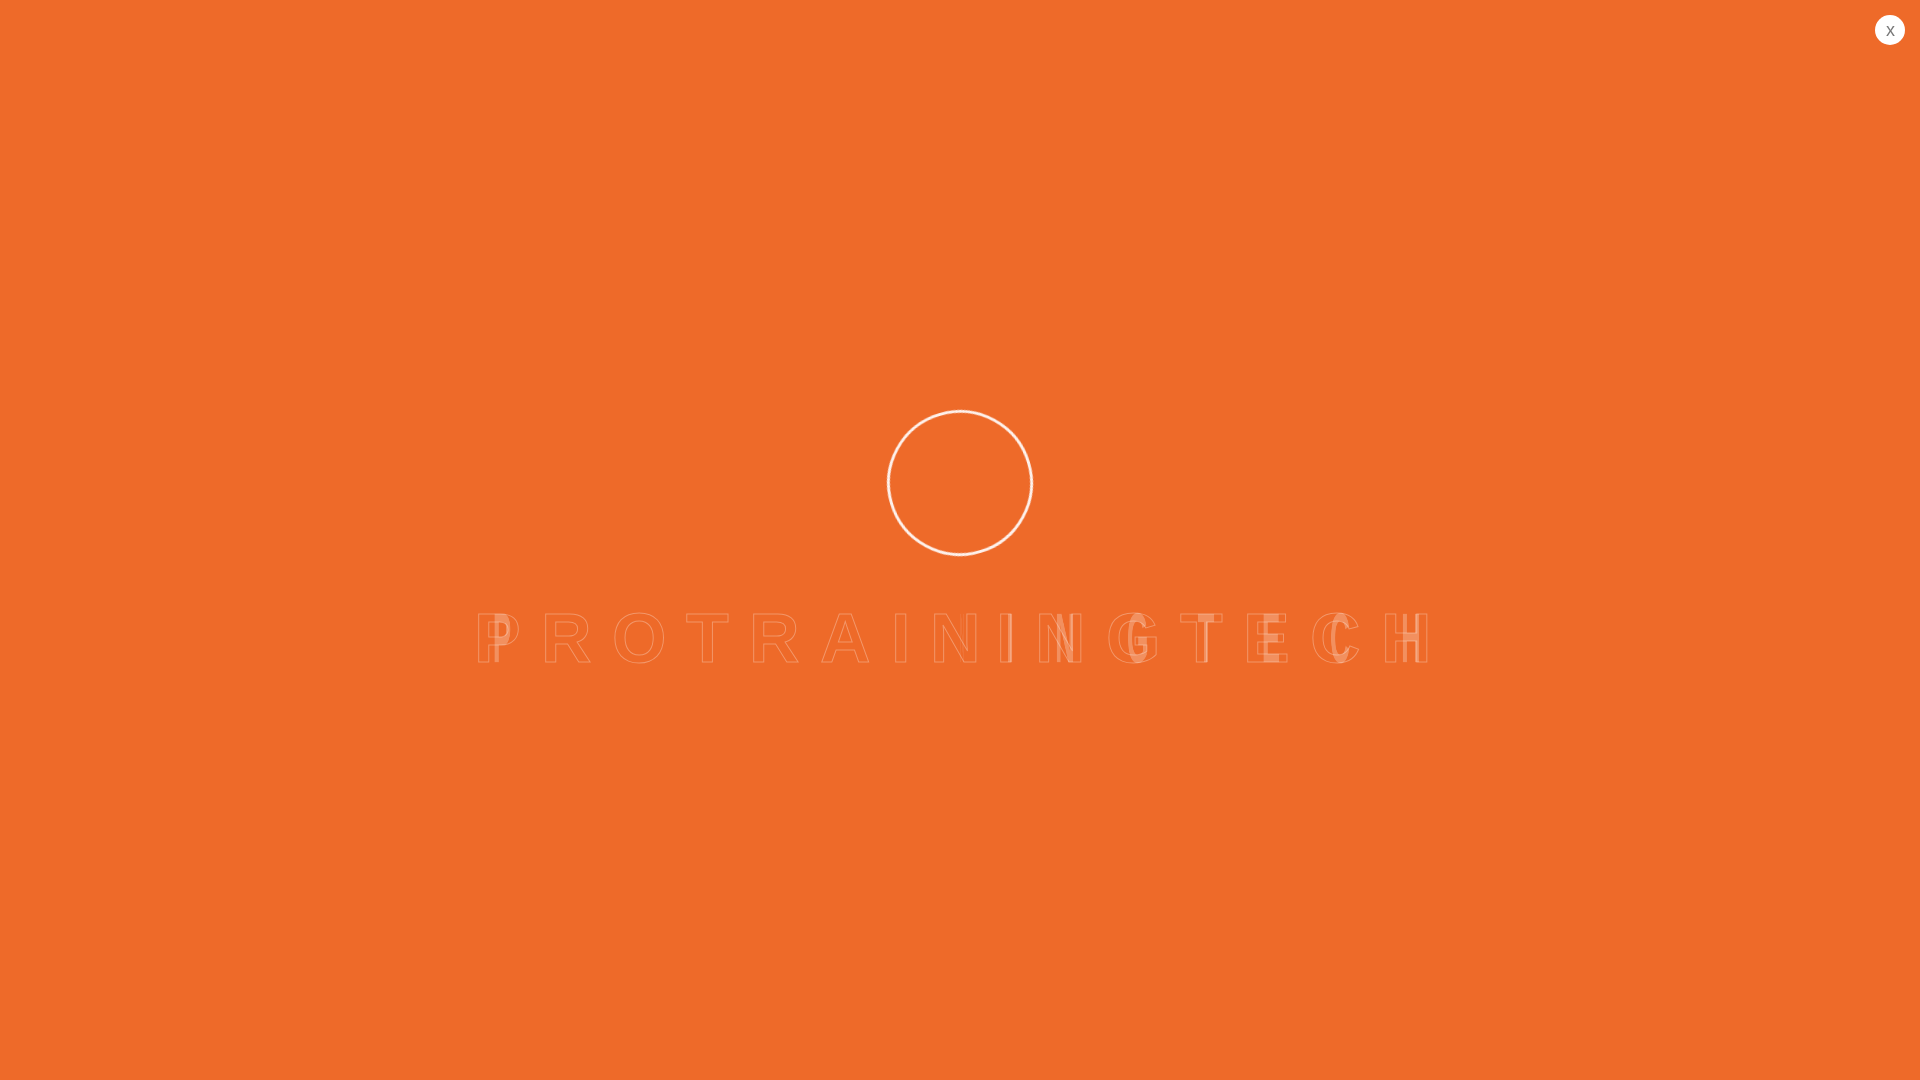